Tests footer link navigation by opening all links in the footer column in new tabs and verifying they load correctly

Starting URL: https://www.flipkart.com/

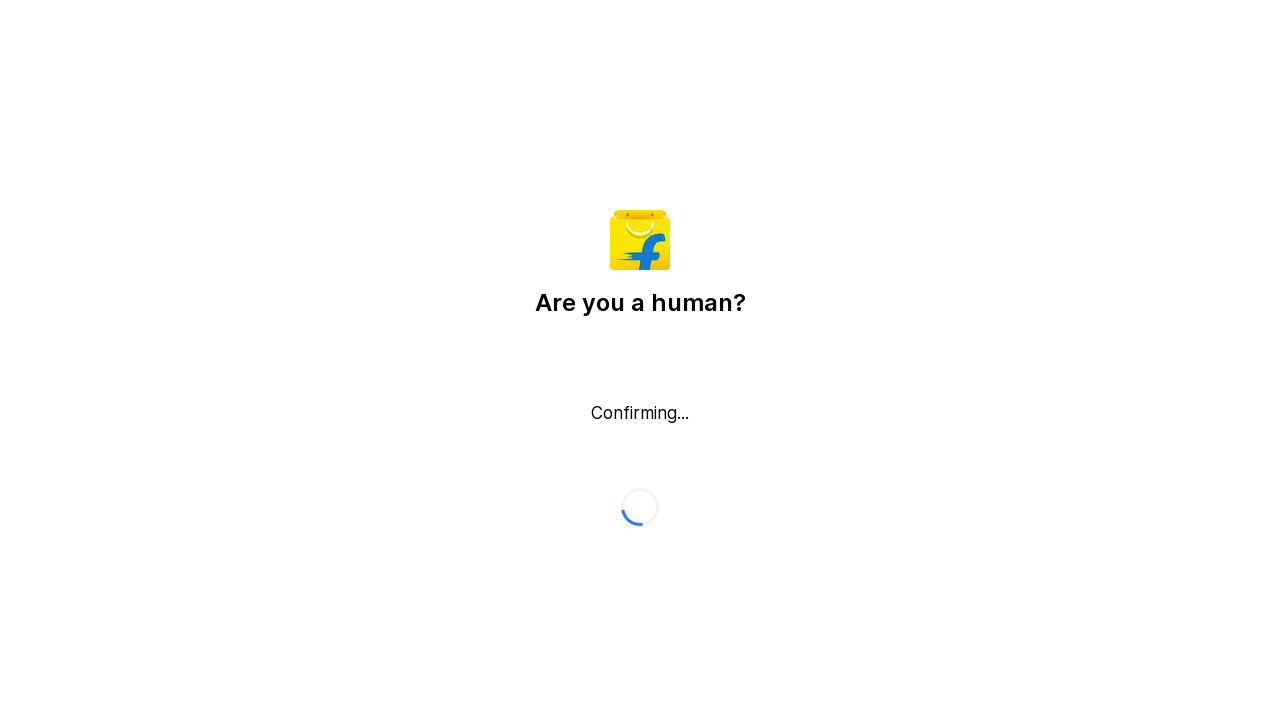

Retrieved all links on the page
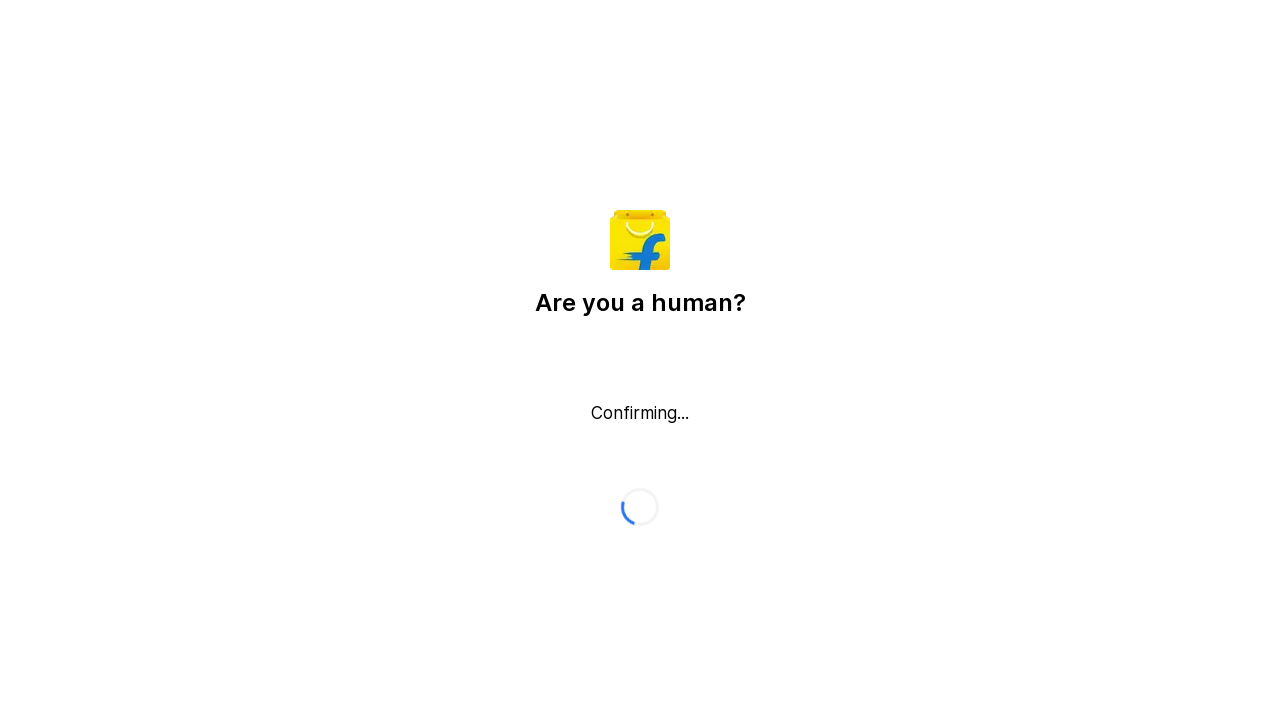

Located footer section element
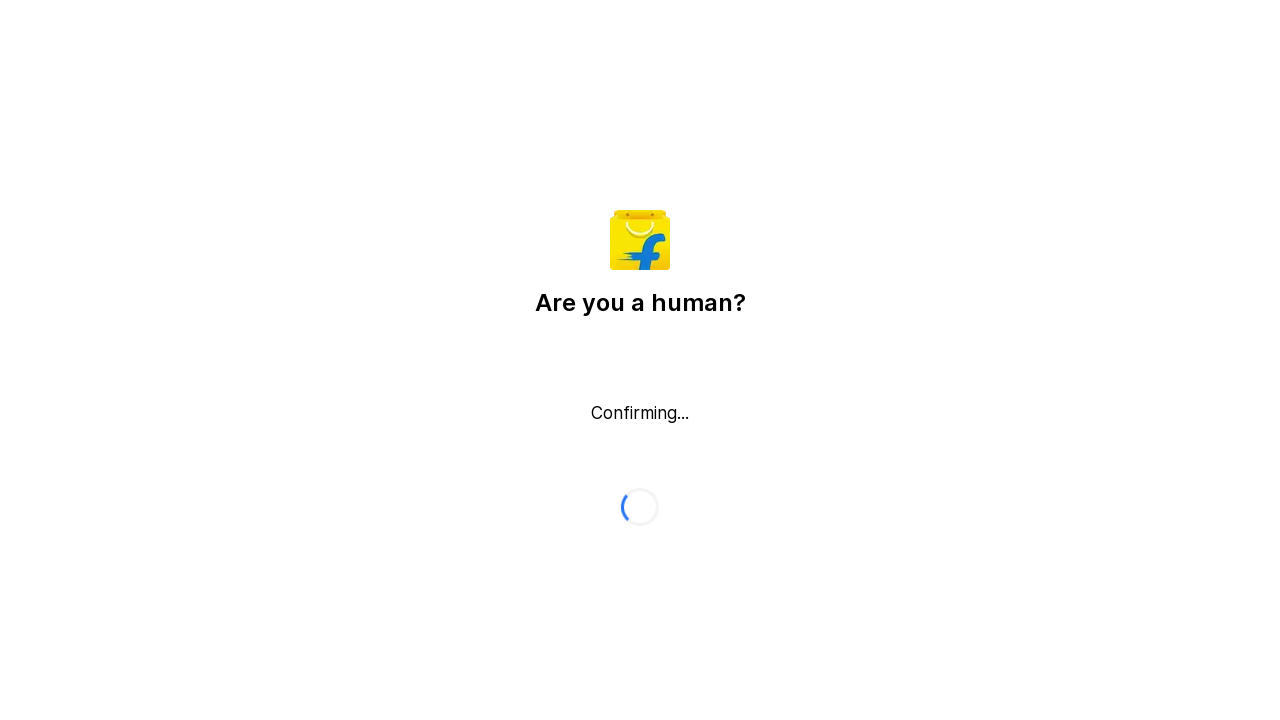

Retrieved all links in footer section
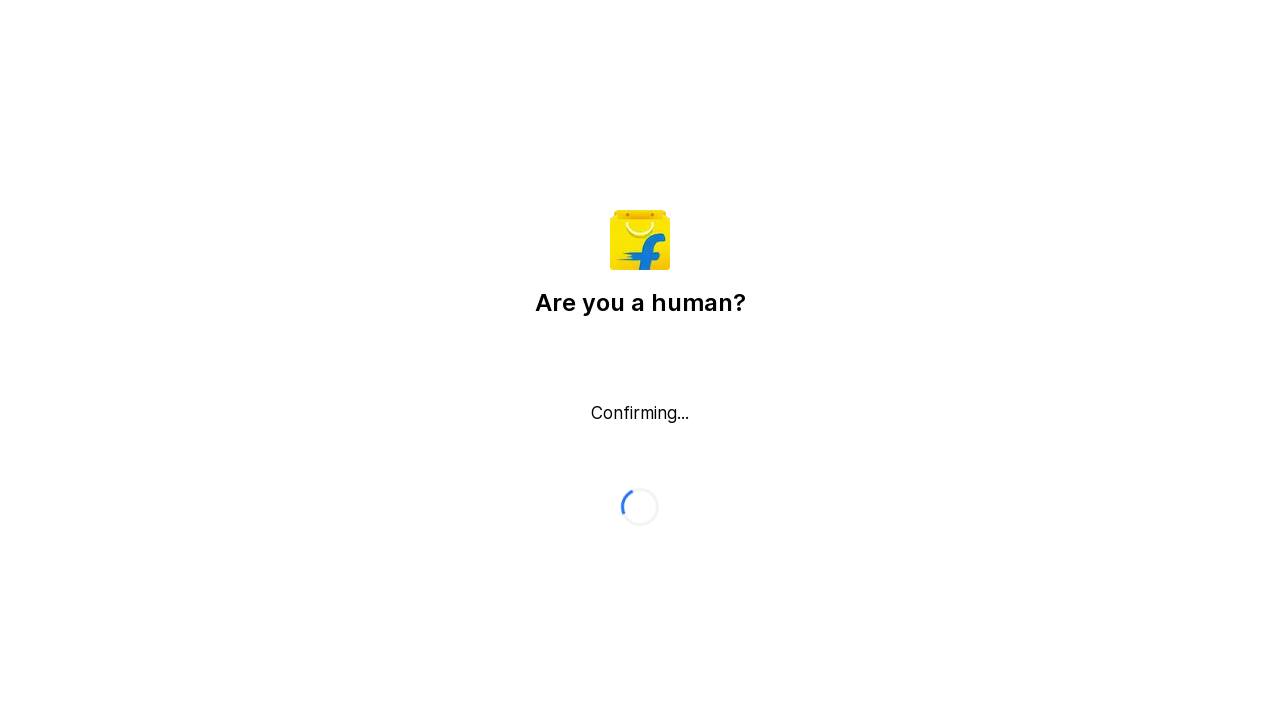

Located specific footer column using XPath
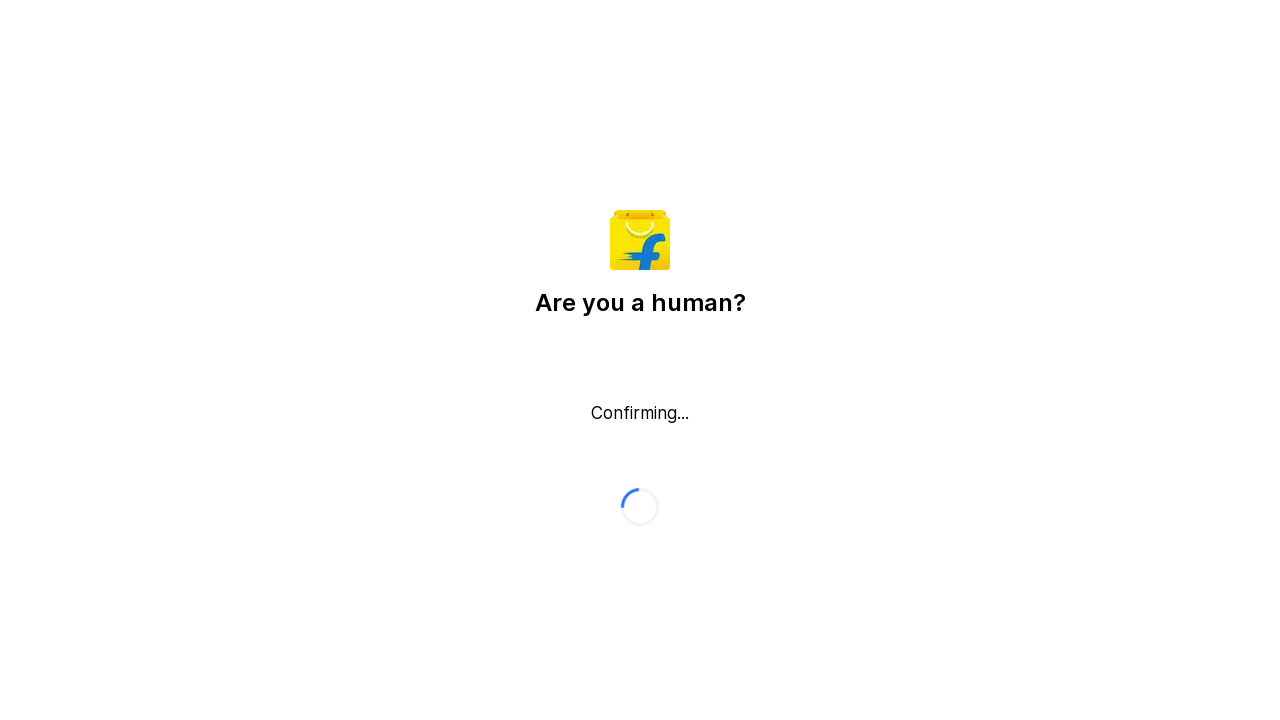

Retrieved all links in the footer column
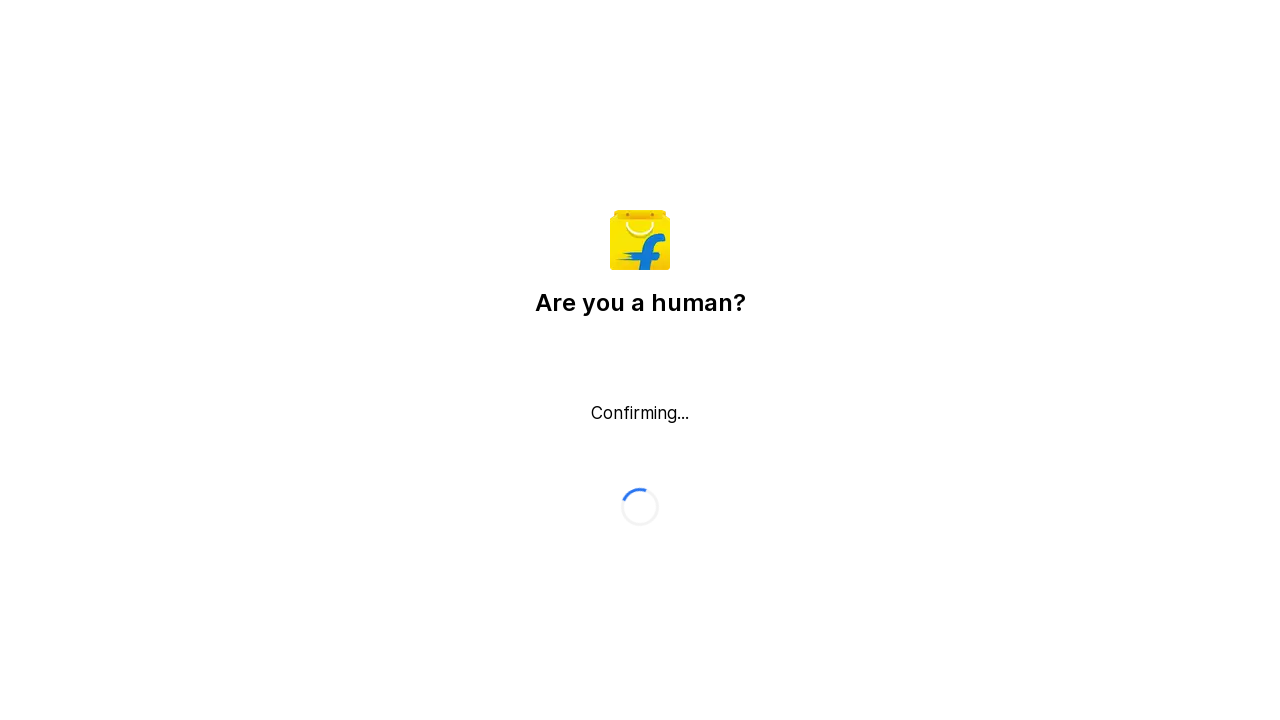

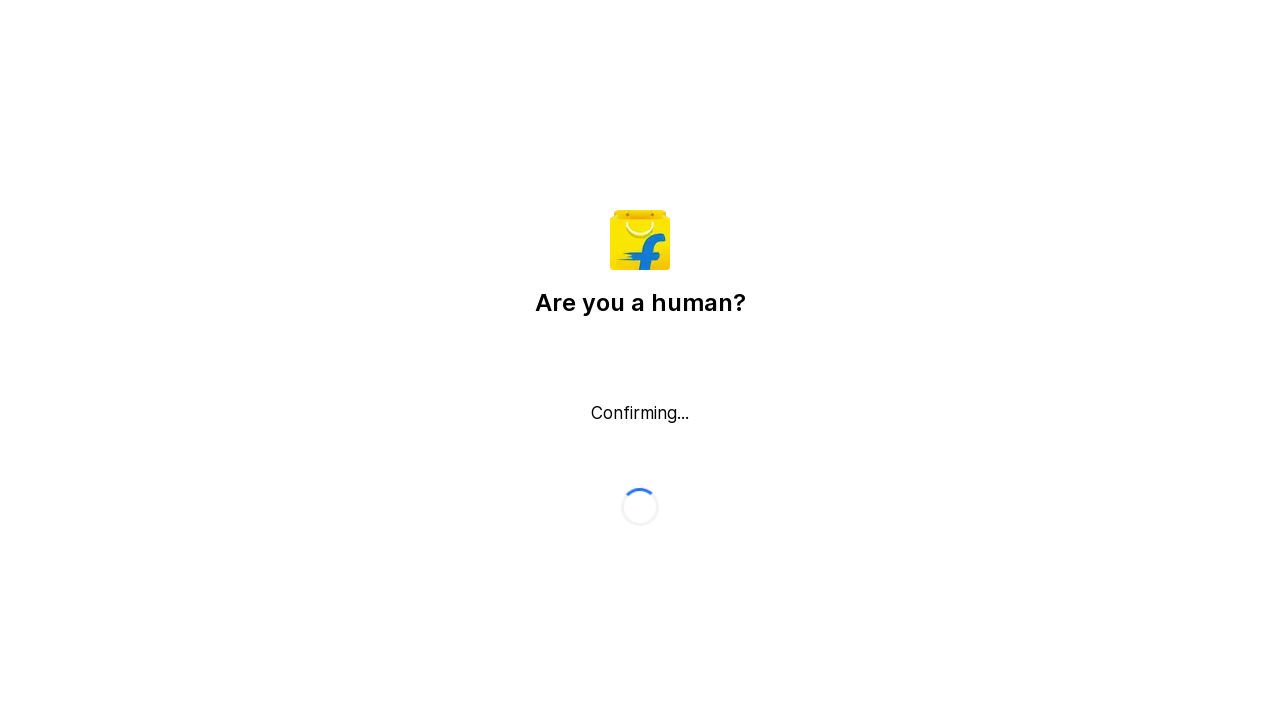